Navigates to the Marrakech accommodations listing page and verifies that accommodation article links are displayed

Starting URL: https://www.marrakechbestof.com/categorie-bon-plan/hebergements/

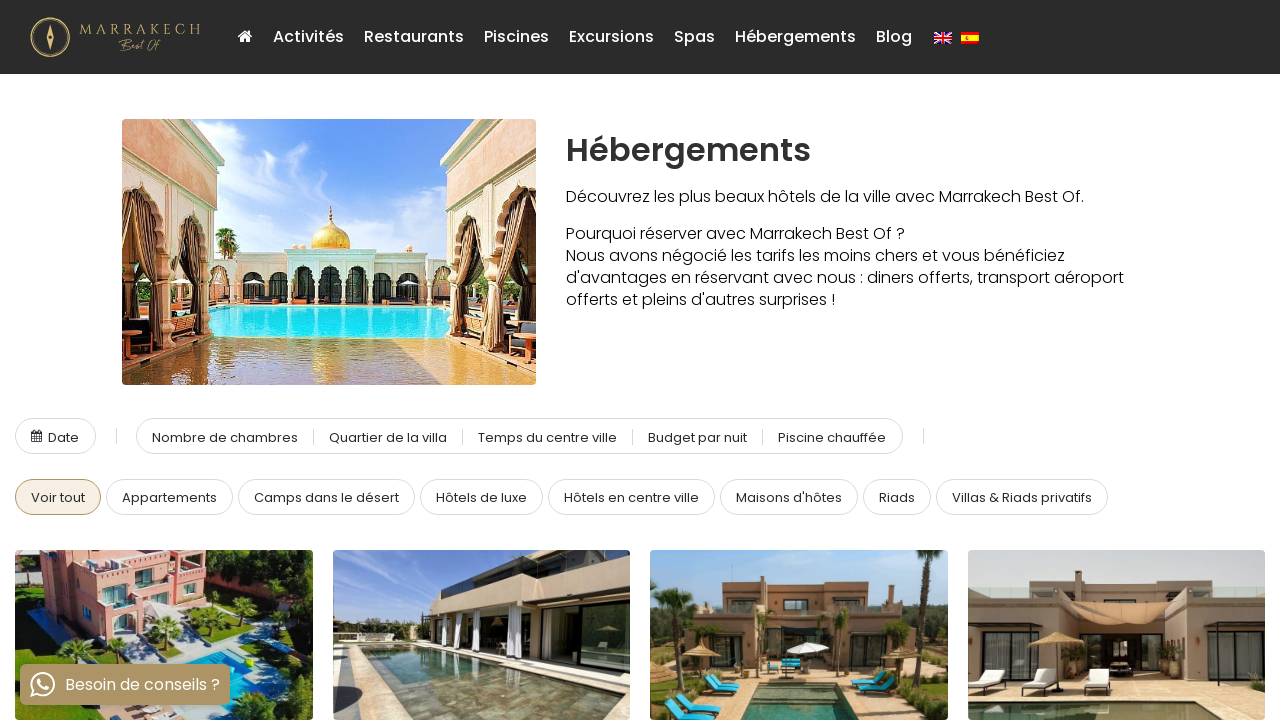

Navigated to Marrakech accommodations listing page
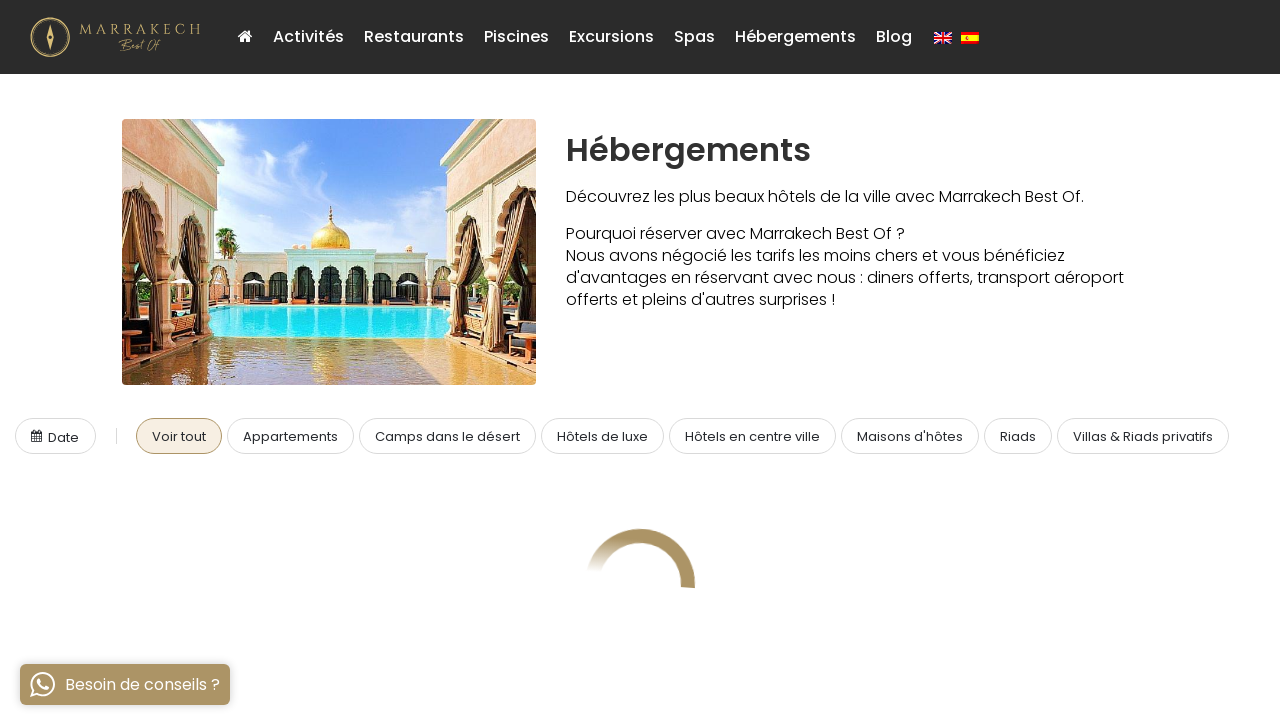

Accommodation article links loaded (section.list.listing a)
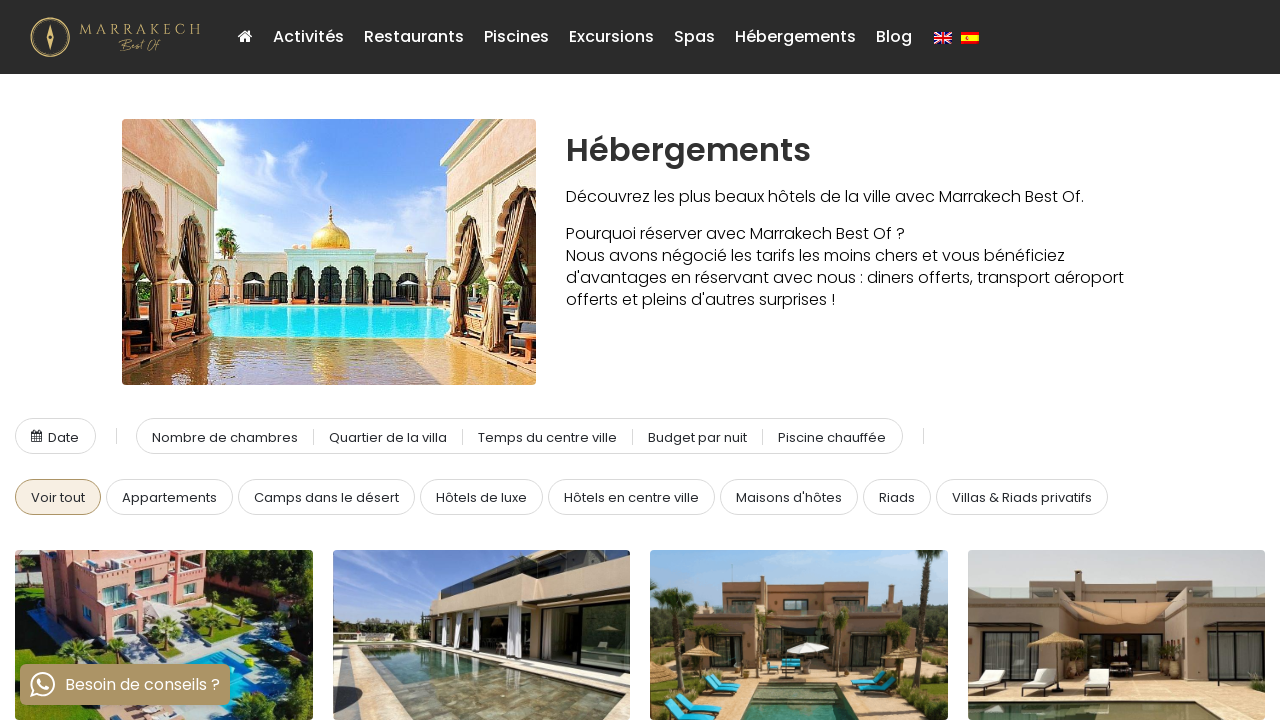

Verified 142 accommodation article links are displayed
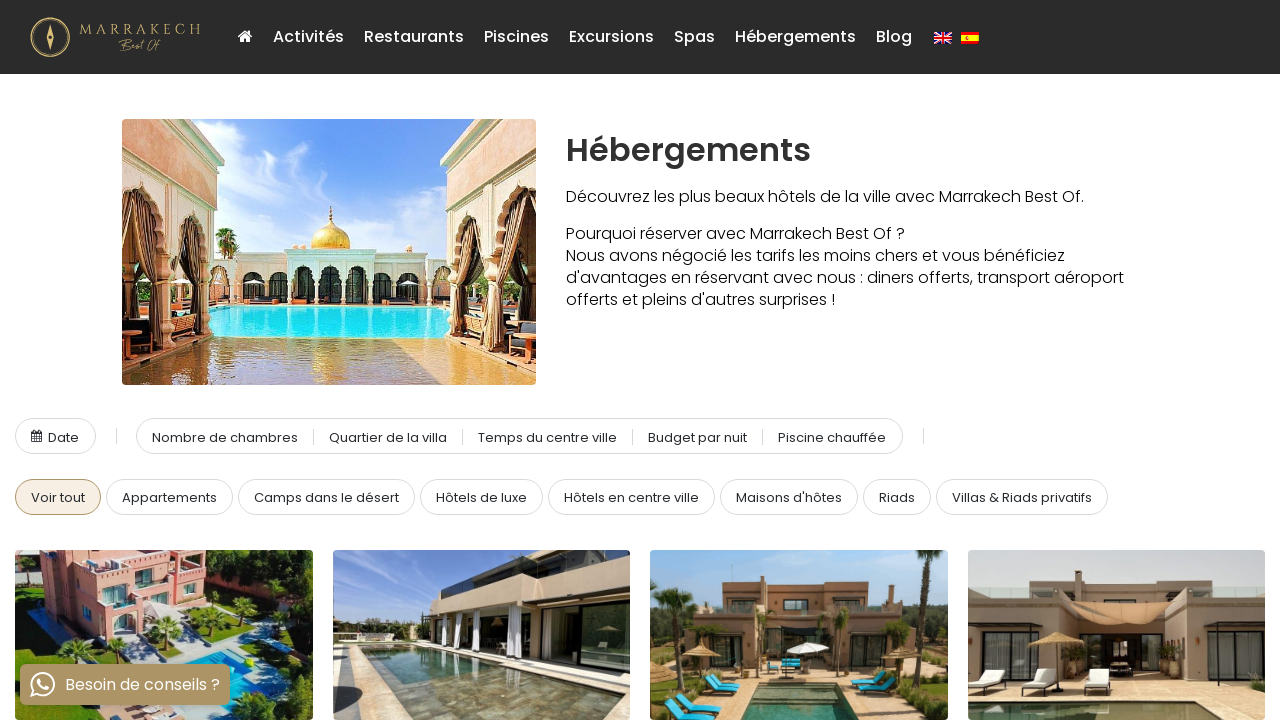

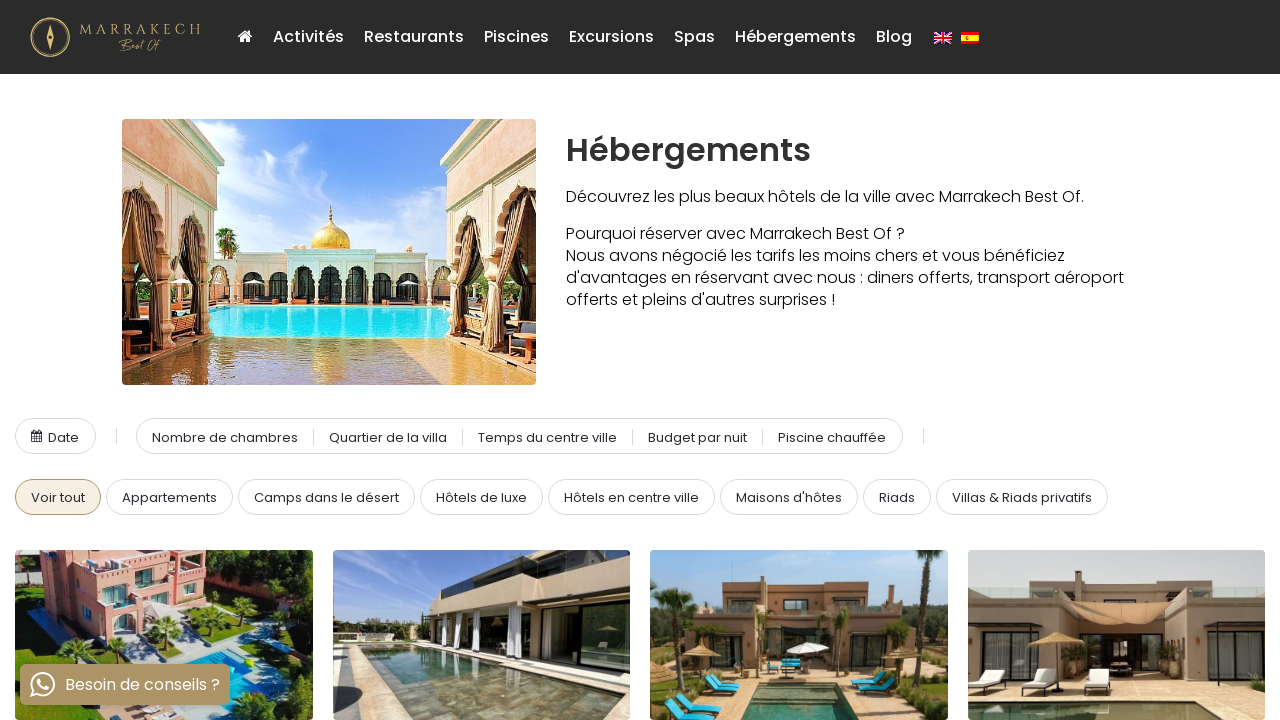